Tests window handling by clicking a link that opens a new window, switching to the new window, verifying it opened, then closing it and switching back to the original window.

Starting URL: https://the-internet.herokuapp.com/windows

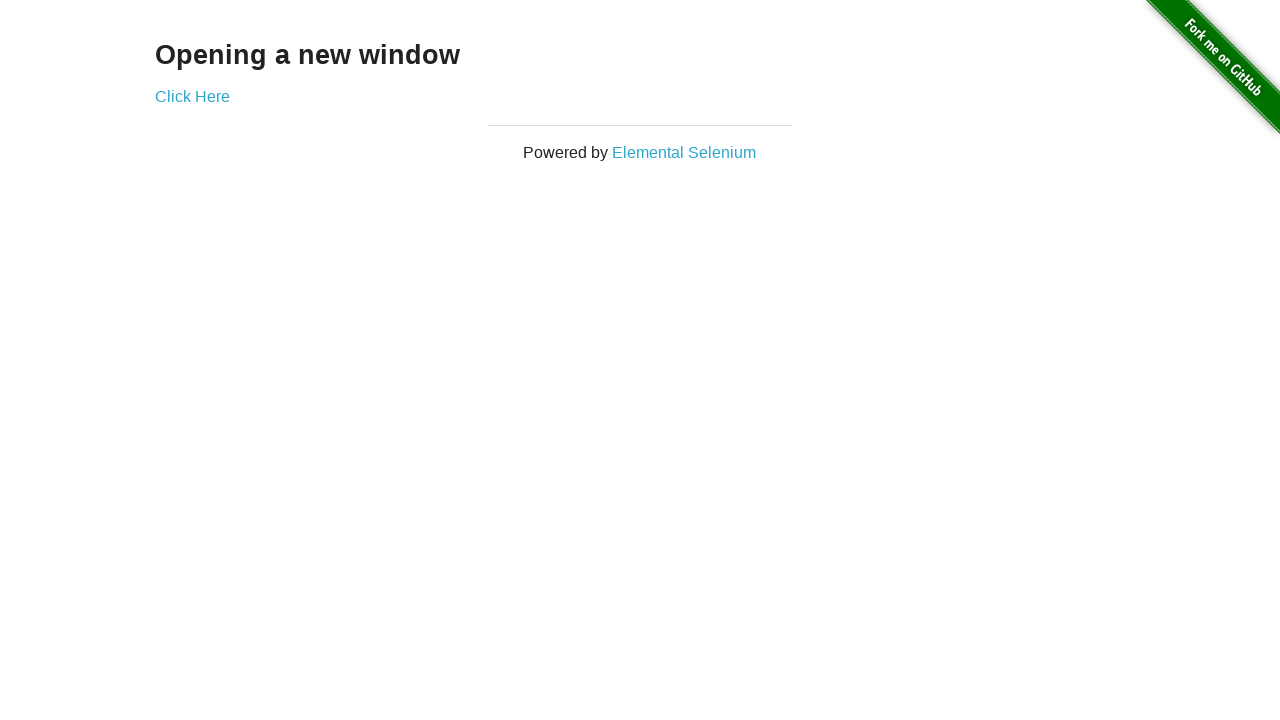

Clicked 'Click Here' link to open new window at (192, 96) on xpath=//a[normalize-space()='Click Here']
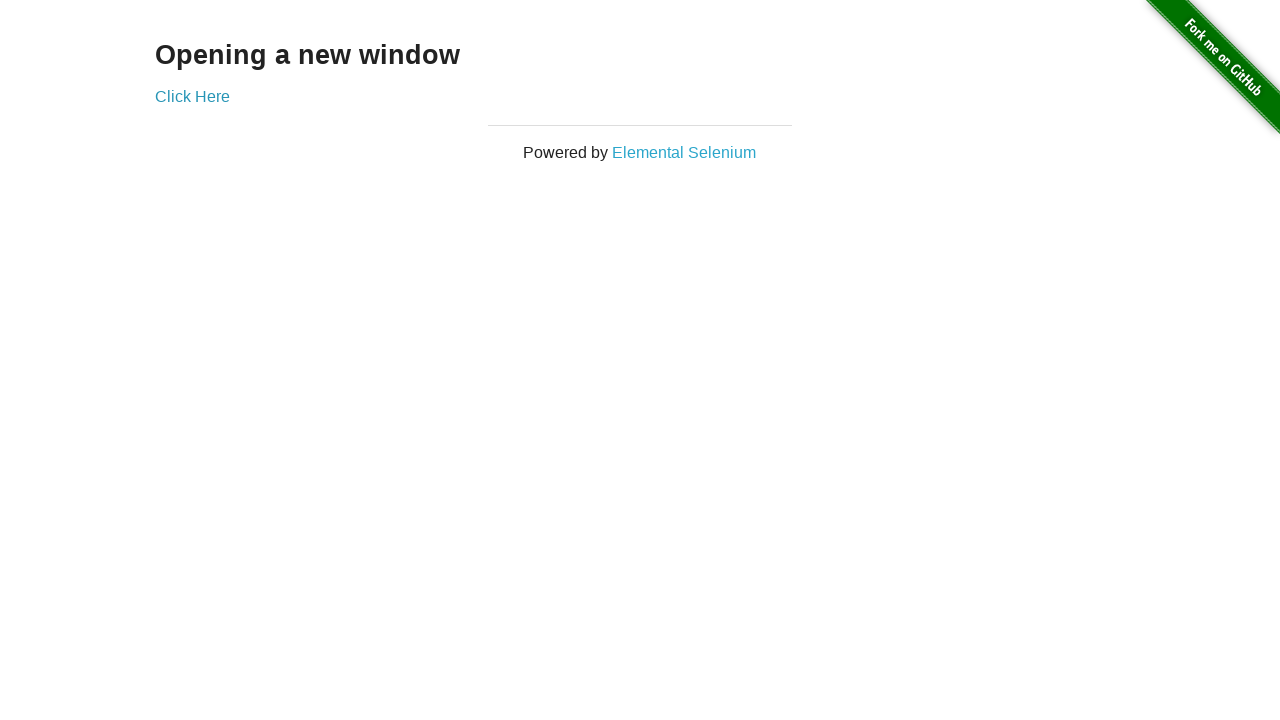

Retrieved new window/page object
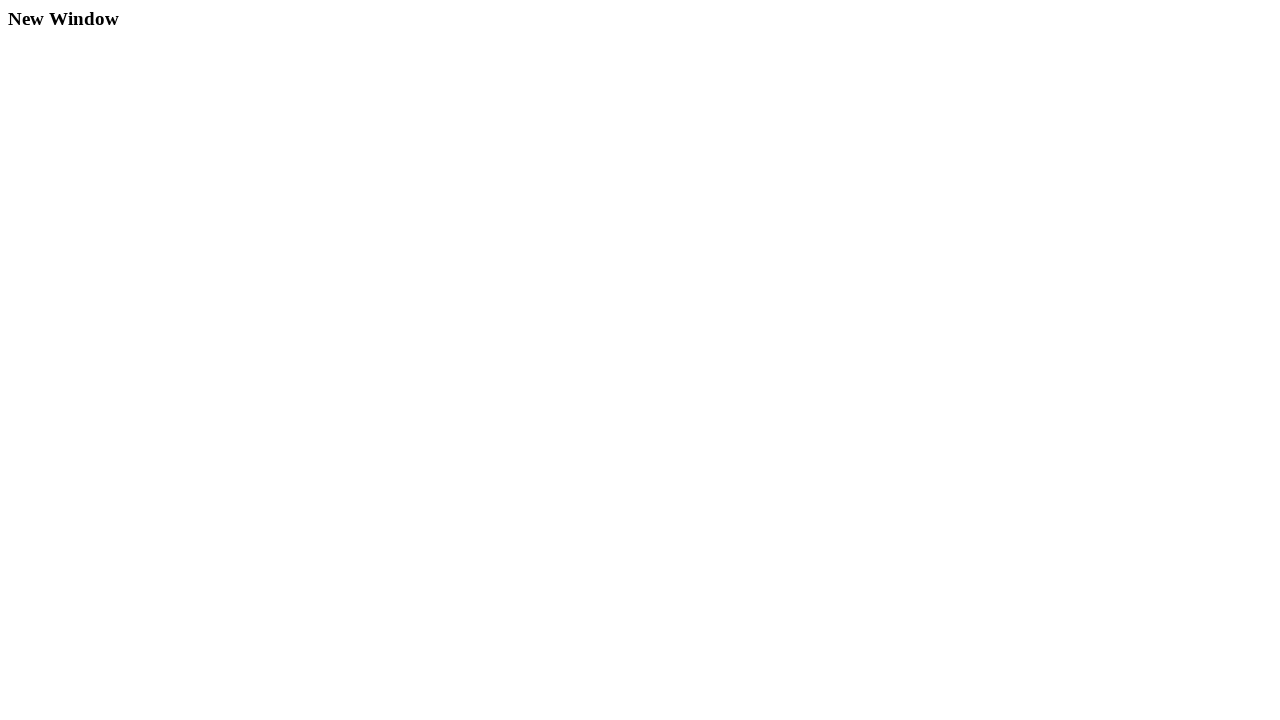

New window loaded completely
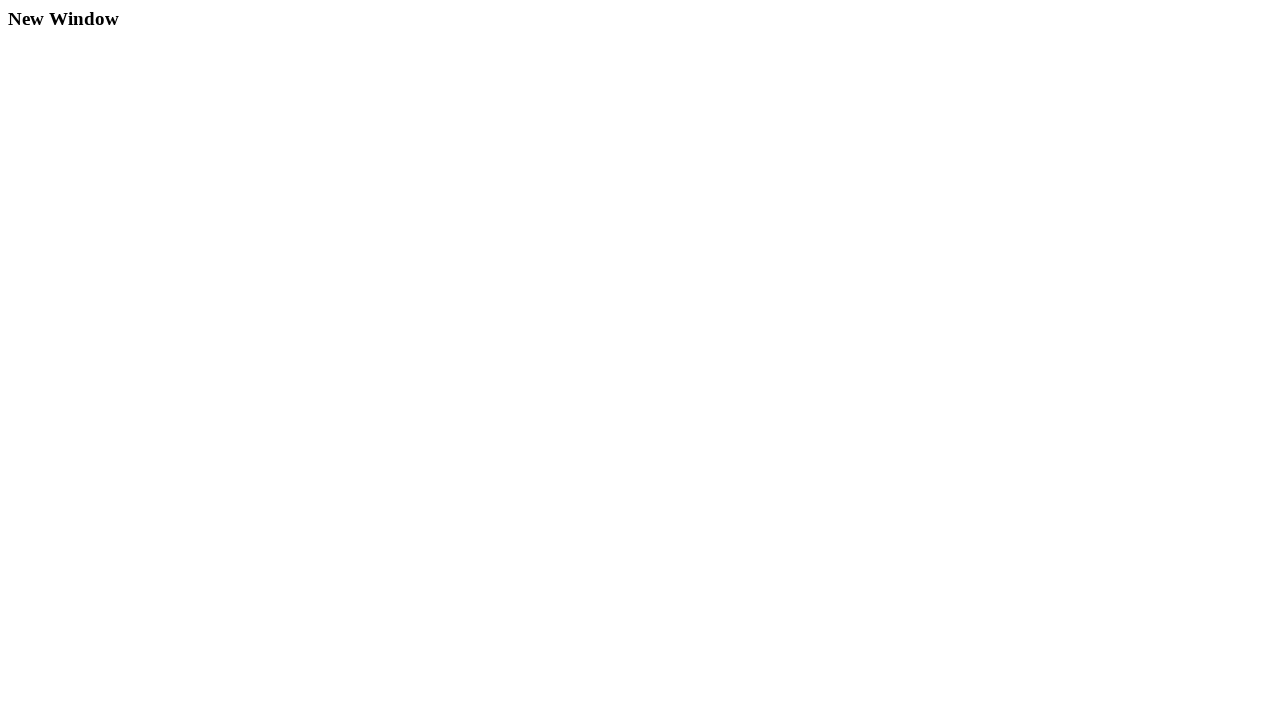

Verified new window title: New Window
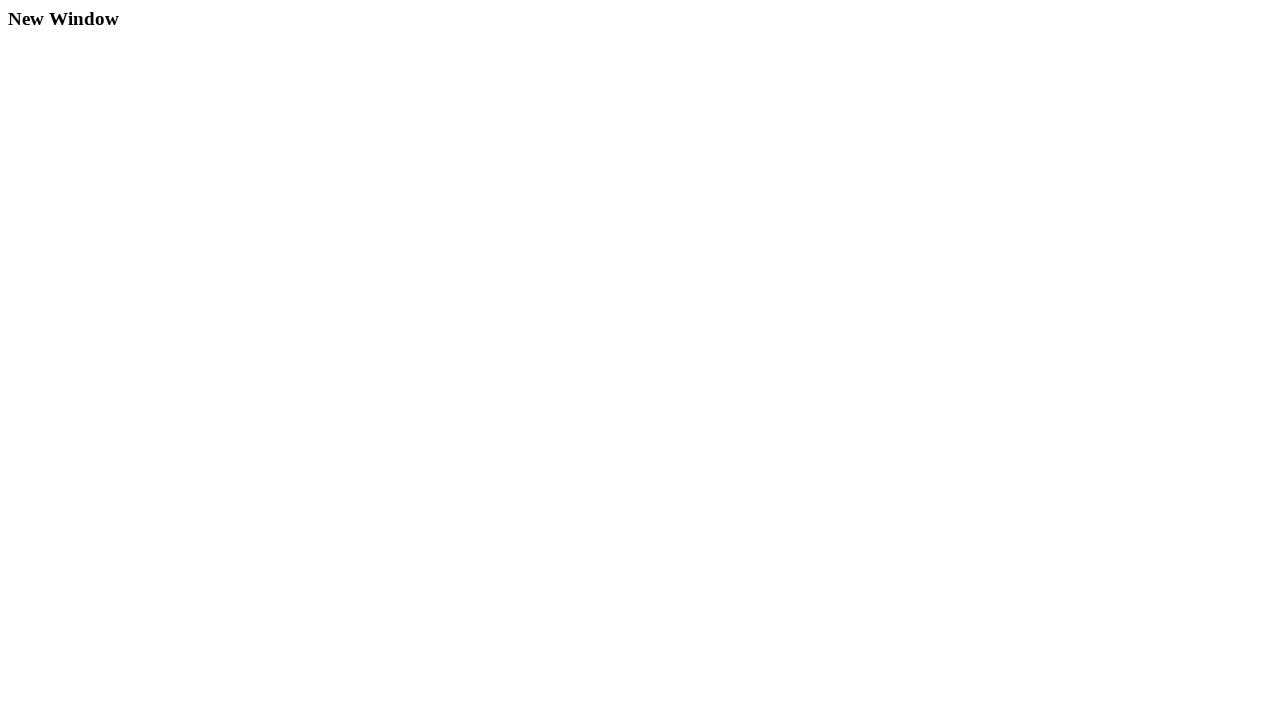

Closed the new window
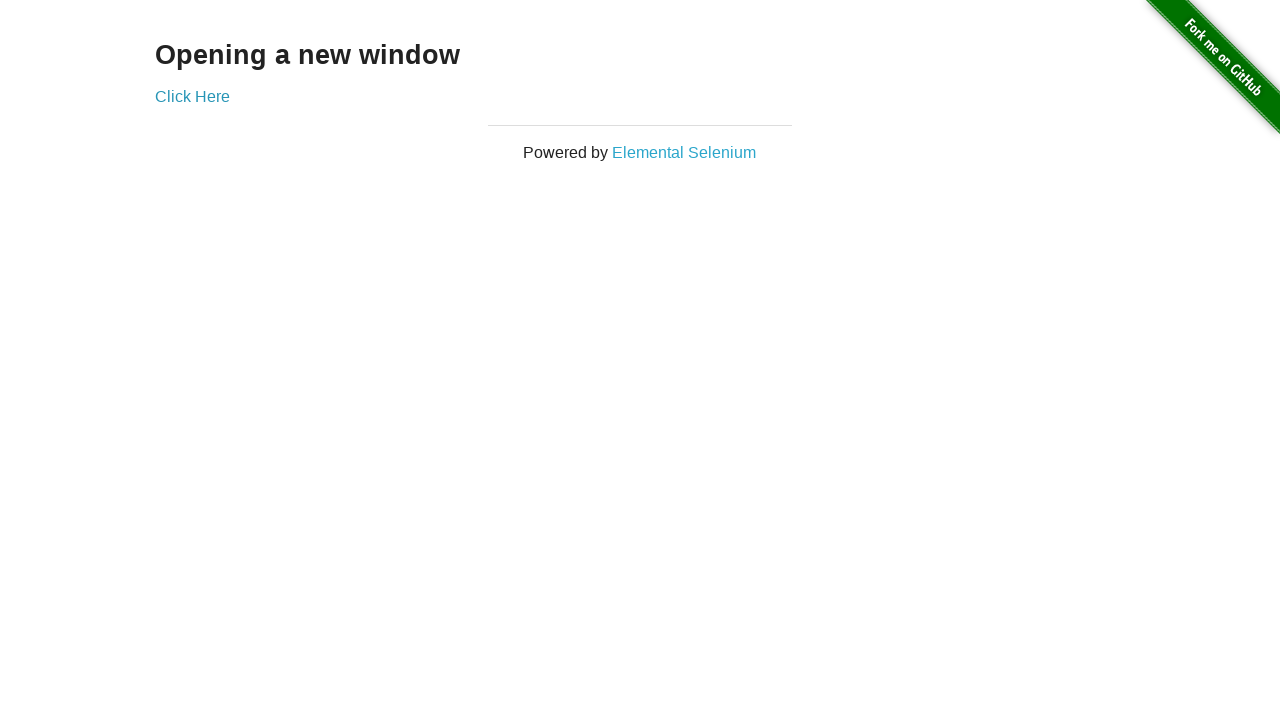

Verified 'Click Here' link is visible on original page
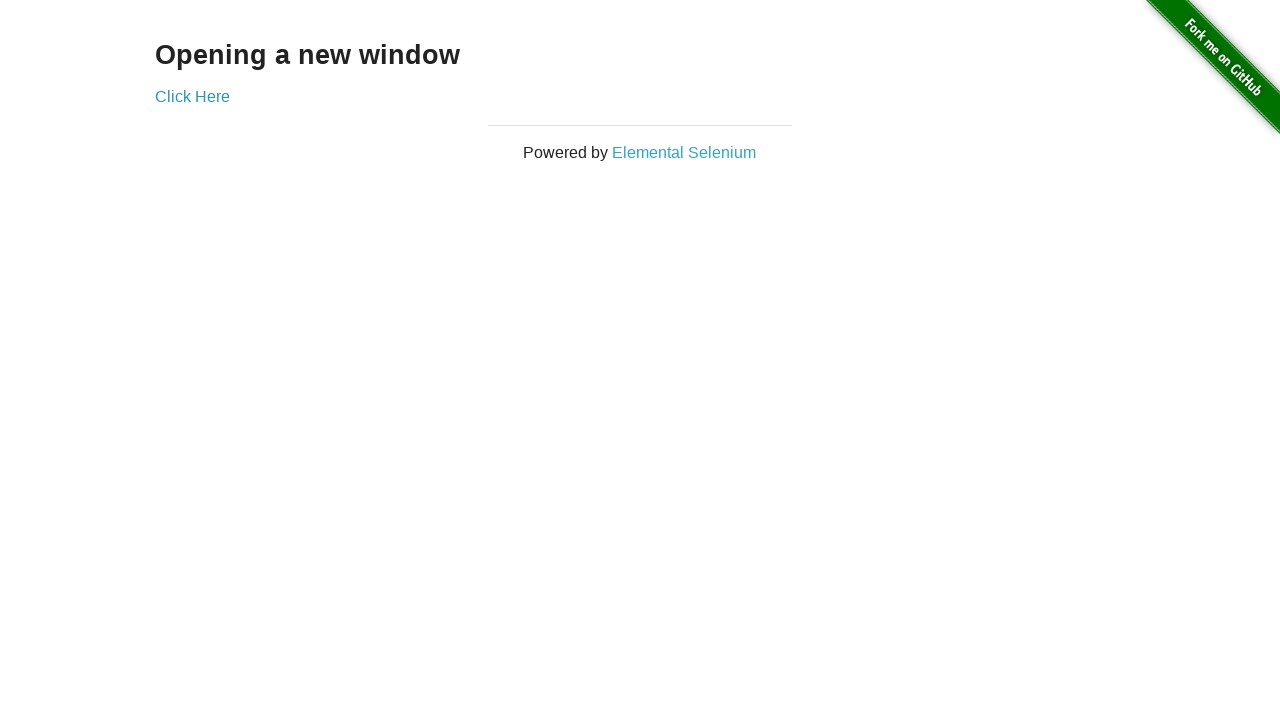

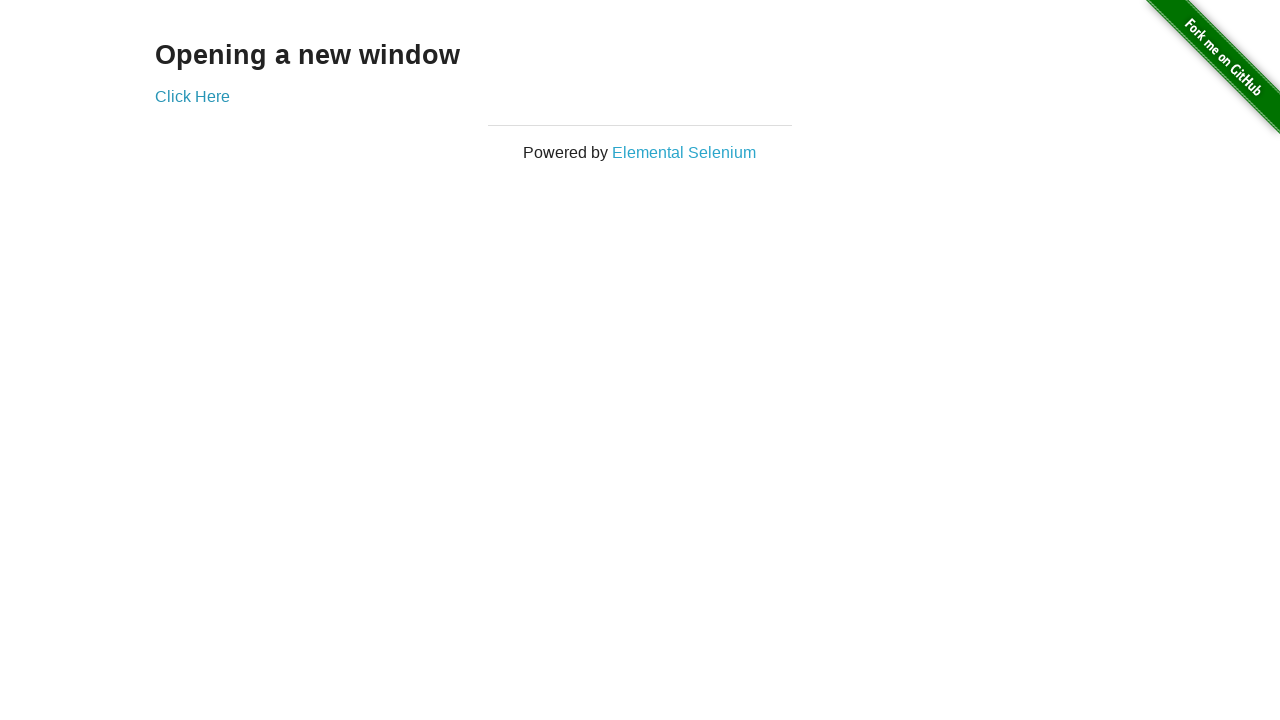